Tests opening a new browser window, navigating to a different page in the new window, and verifying that two windows are open.

Starting URL: http://the-internet.herokuapp.com/windows

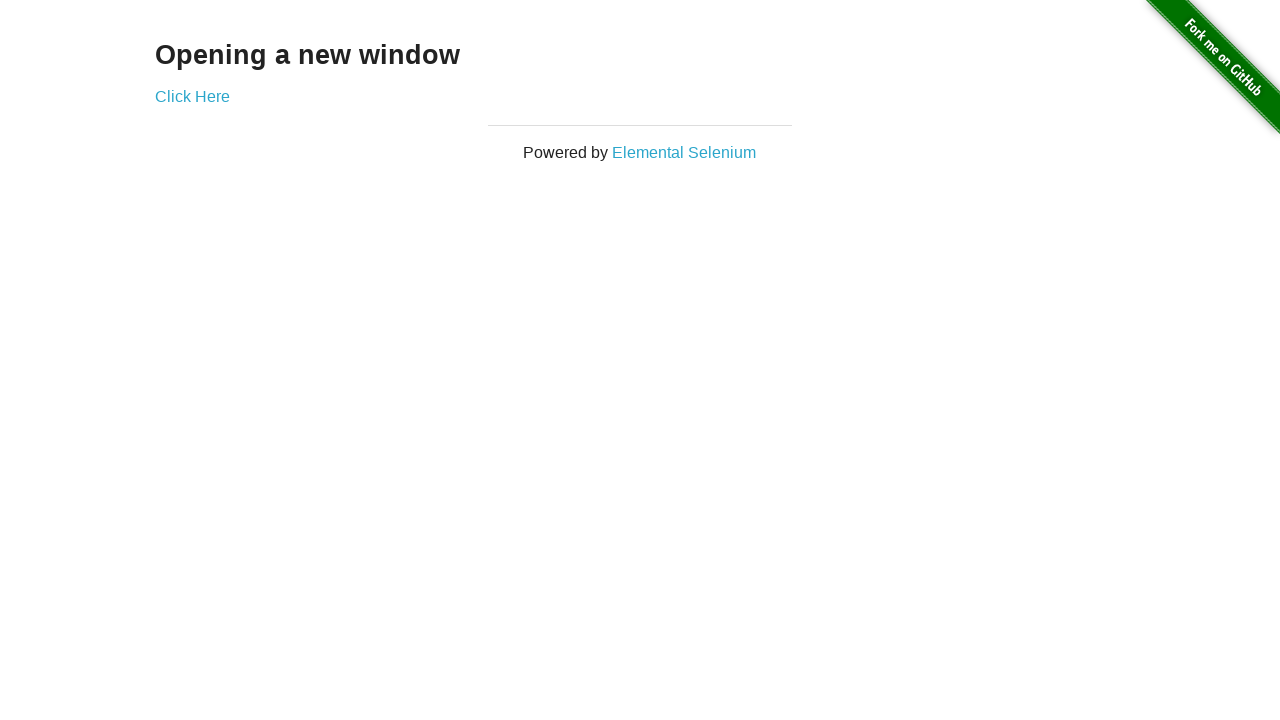

Opened a new browser window
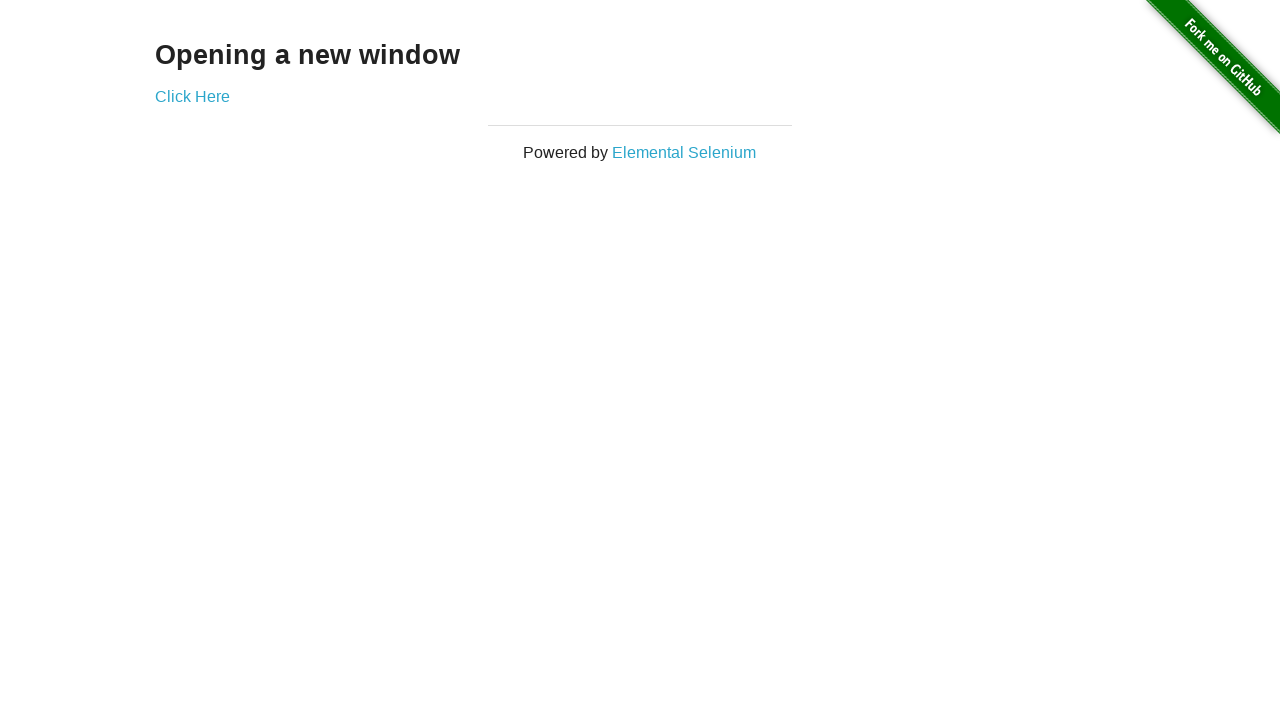

Navigated new window to the typos page
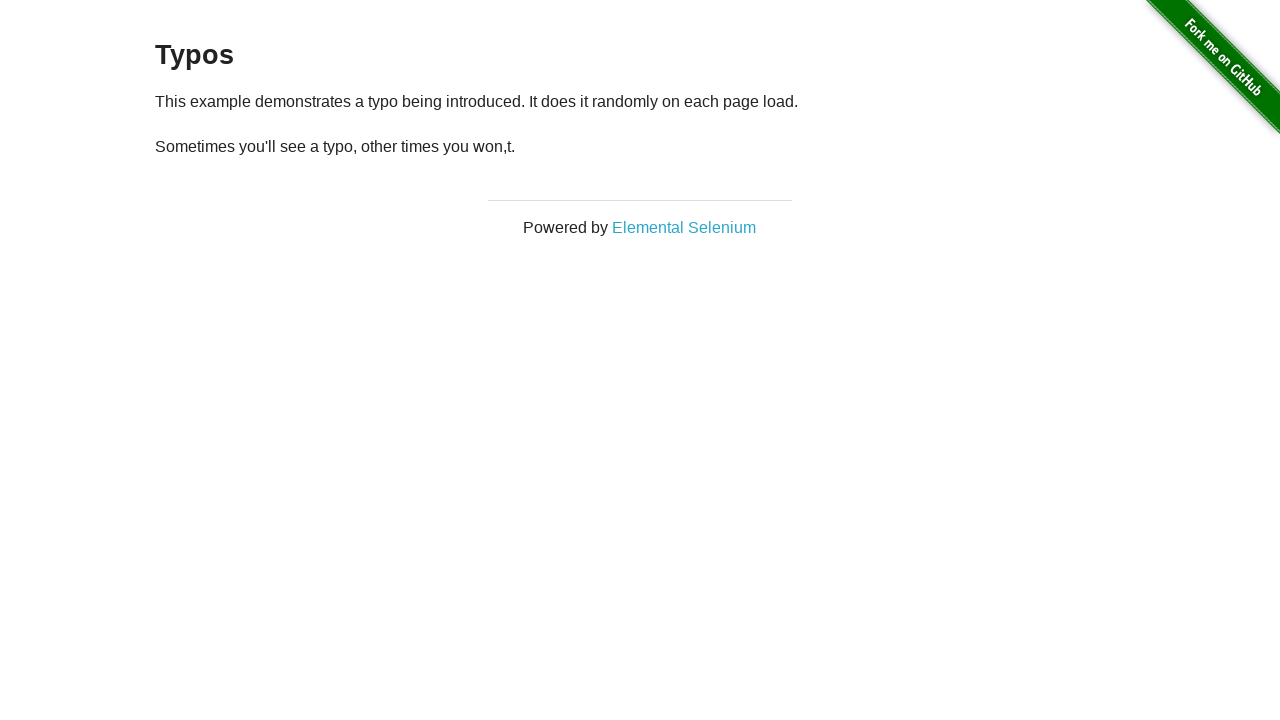

Verified that 2 windows are open
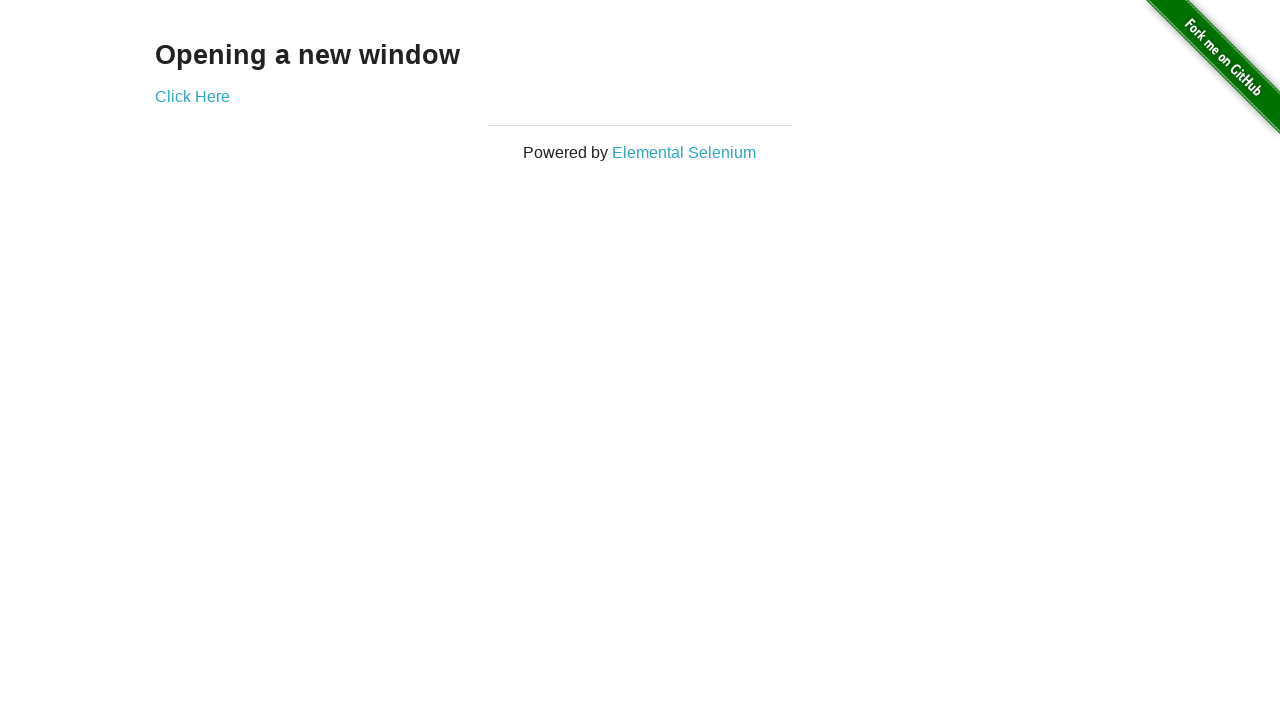

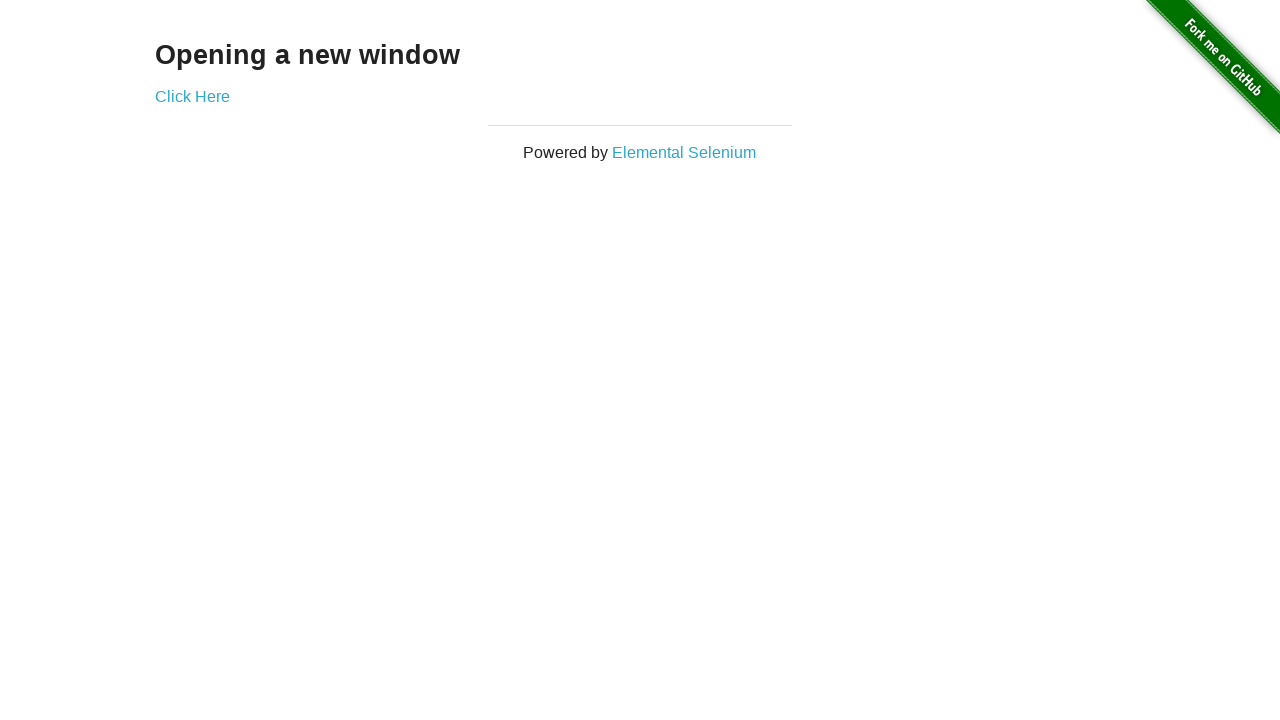